Navigates to EasyCrypto platform and clicks the "Get started" link to verify page navigation and title changes

Starting URL: https://platform.easycrypto.co.za/

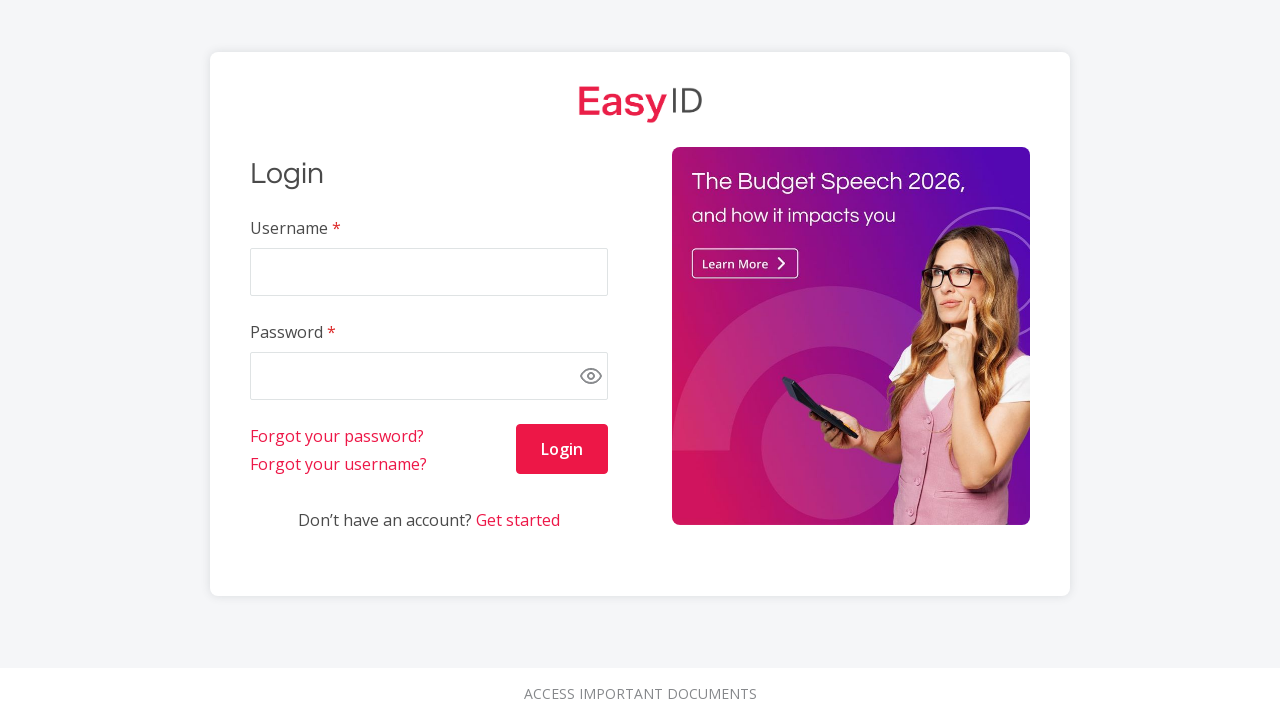

Clicked 'Get started' link on EasyCrypto platform at (518, 520) on text=Get started
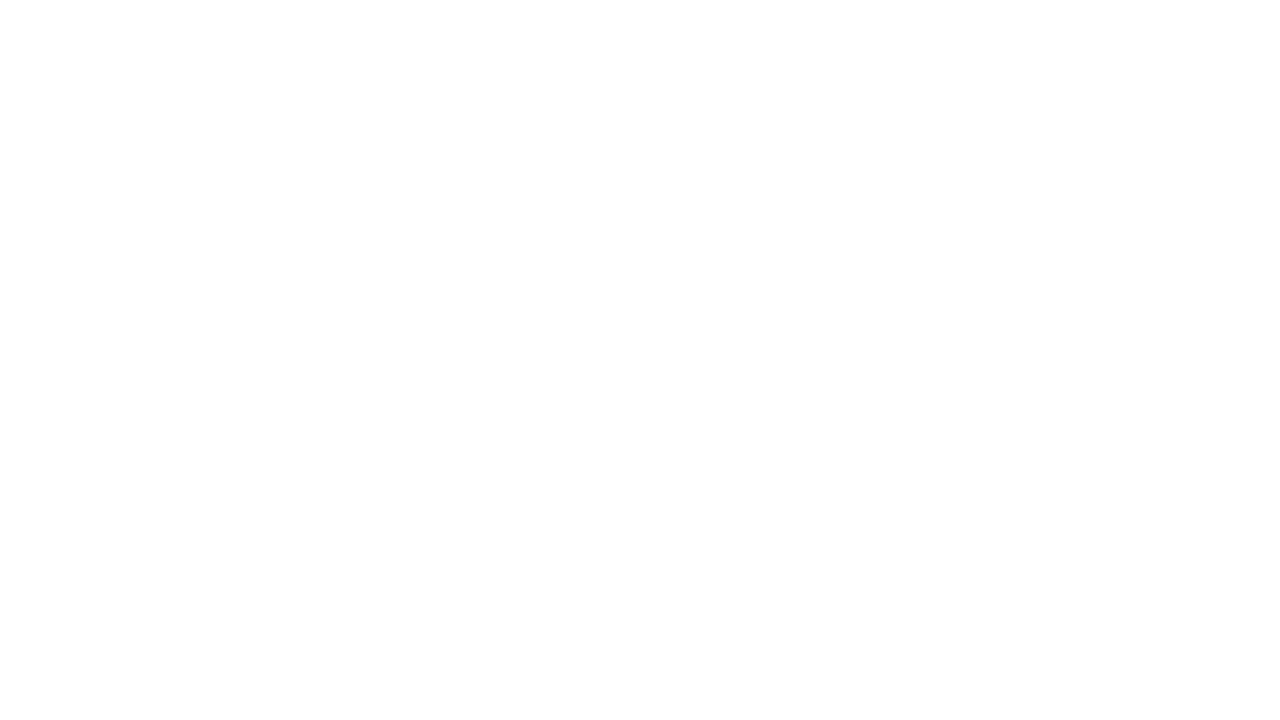

Page loaded with new DOM content after clicking Get started
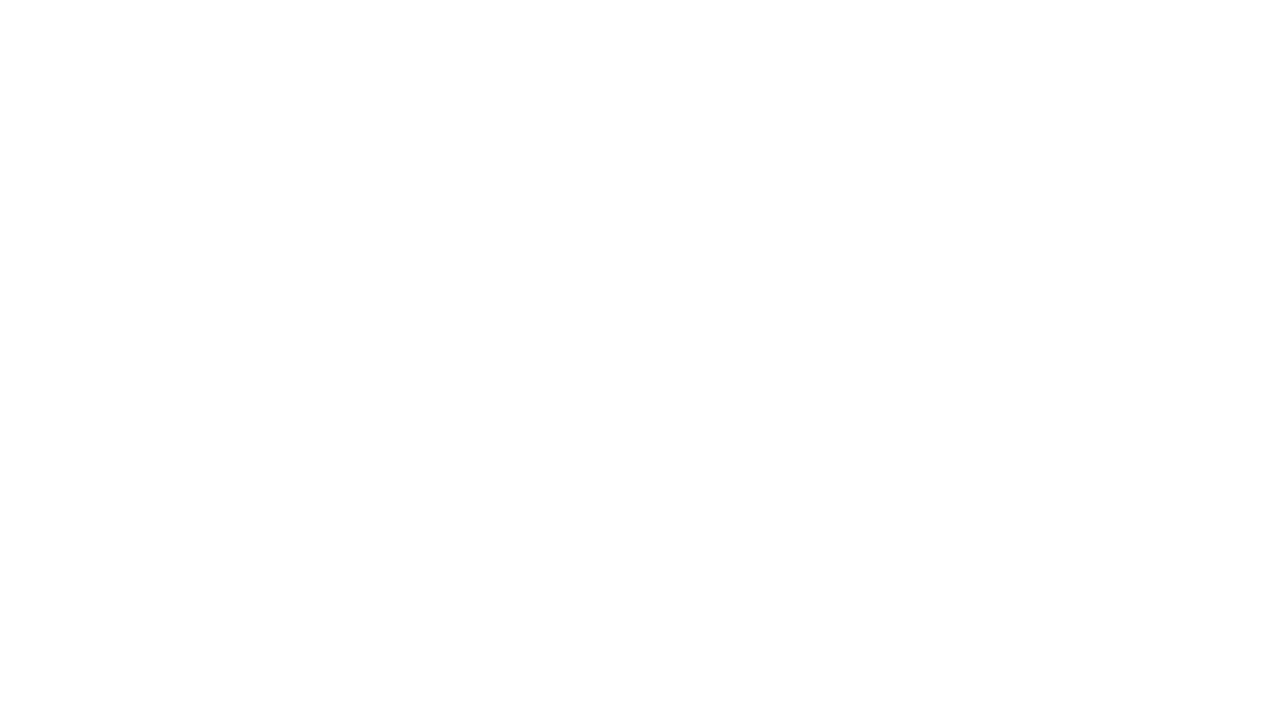

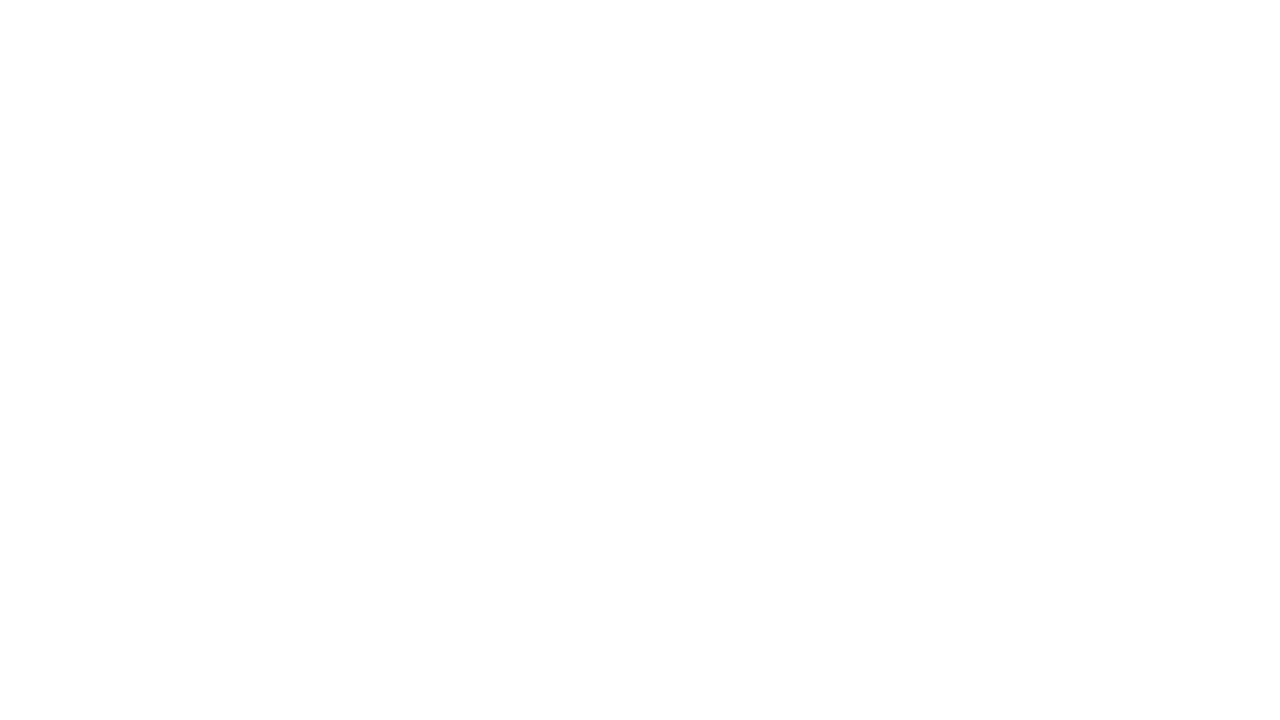